Tests scroll functionality by scrolling down to the CYDEO link at the bottom of the page, then scrolling back up using PageUp keys

Starting URL: https://practice.cydeo.com/

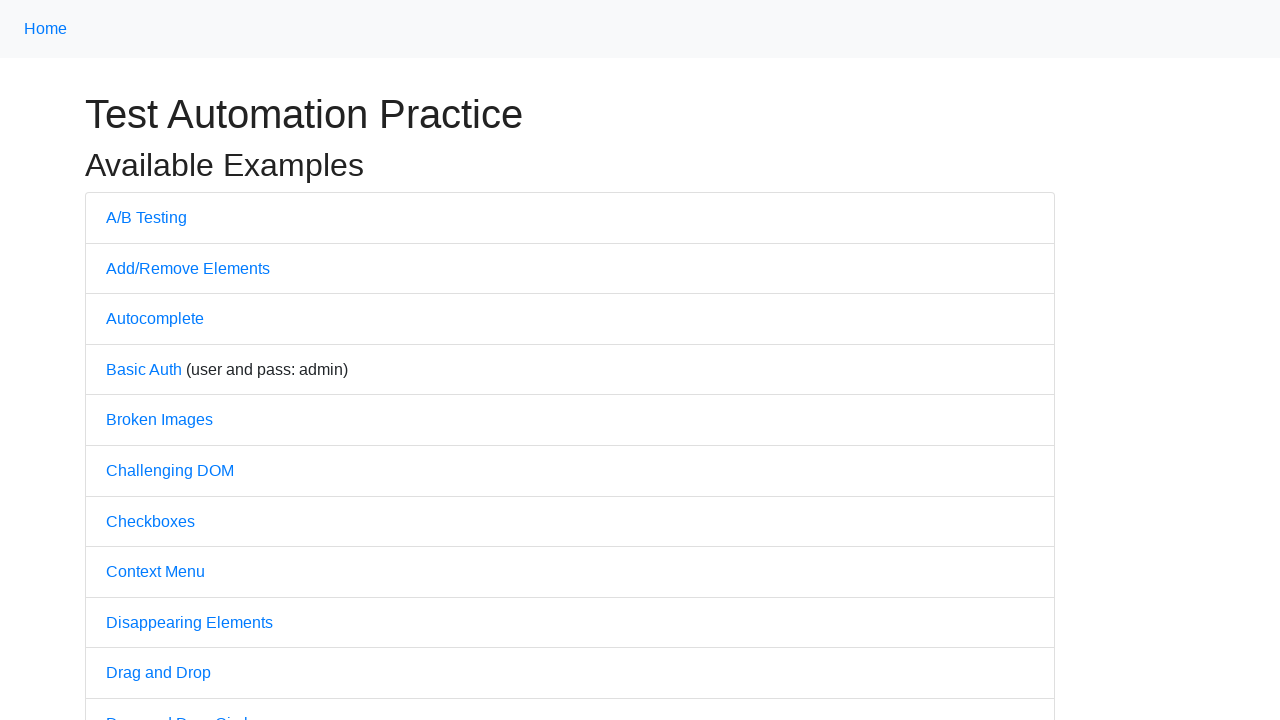

Located CYDEO link element
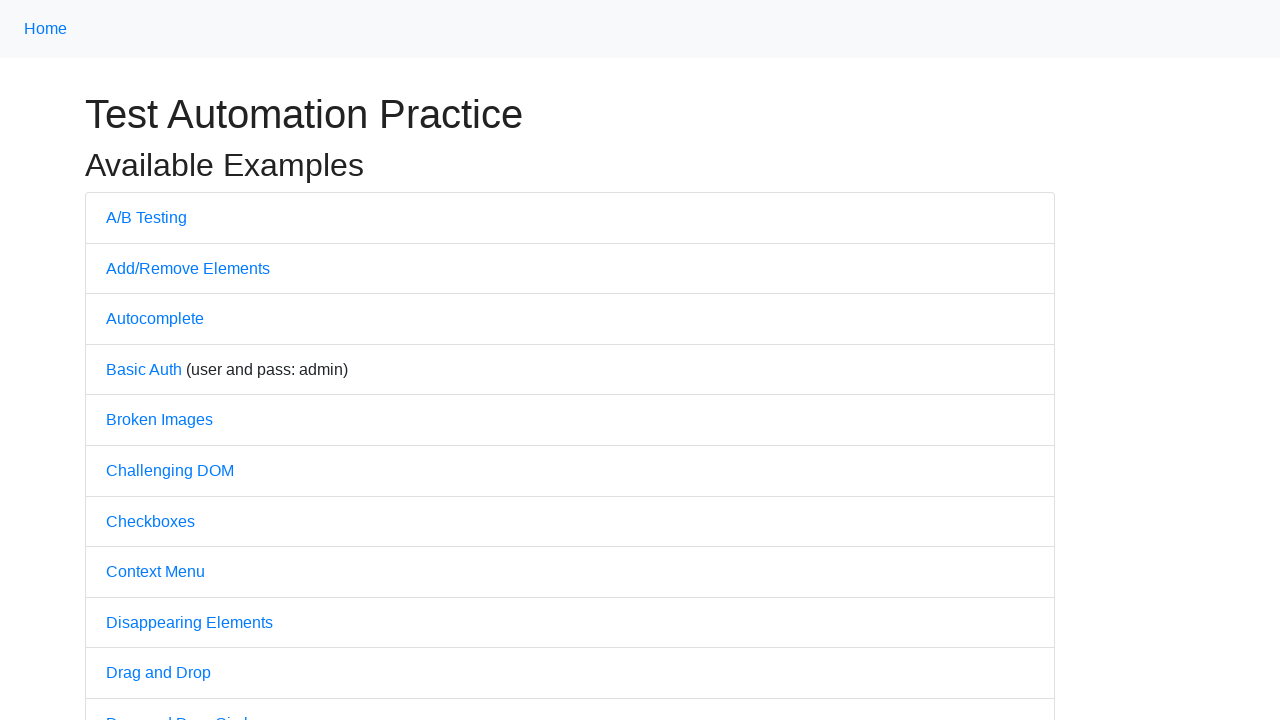

Scrolled down to CYDEO link at bottom of page
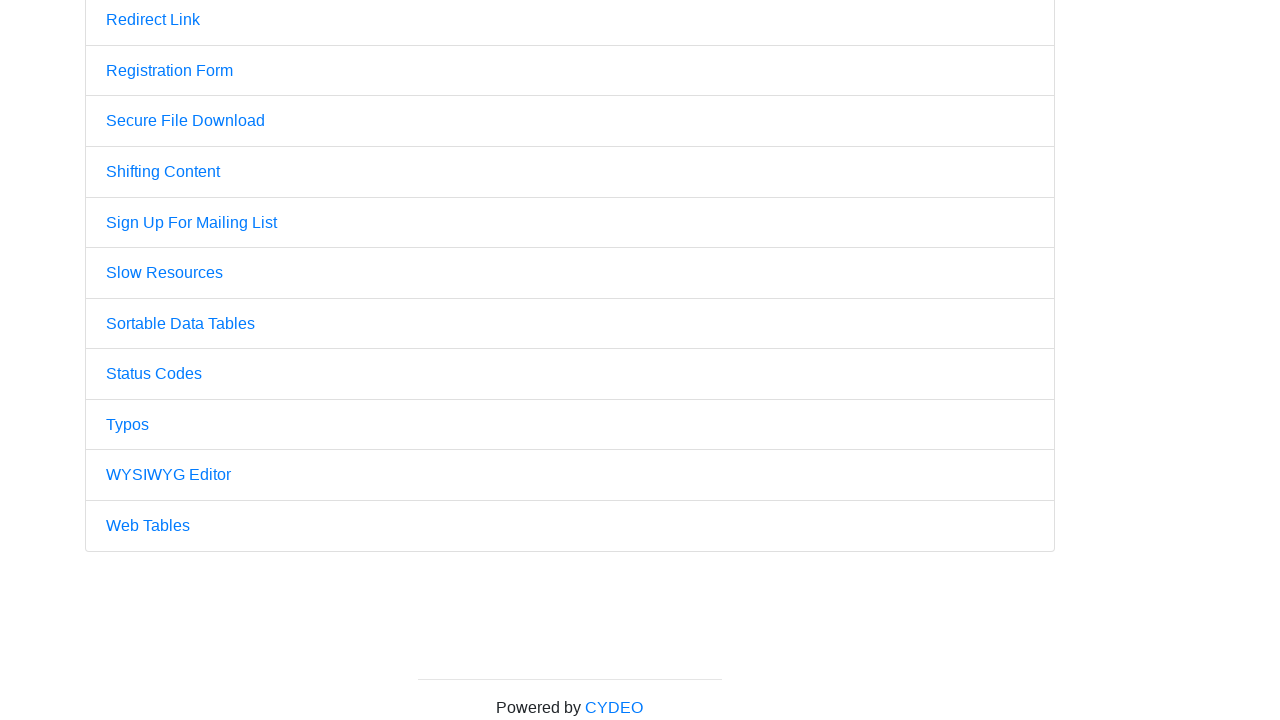

Pressed PageUp key to scroll up
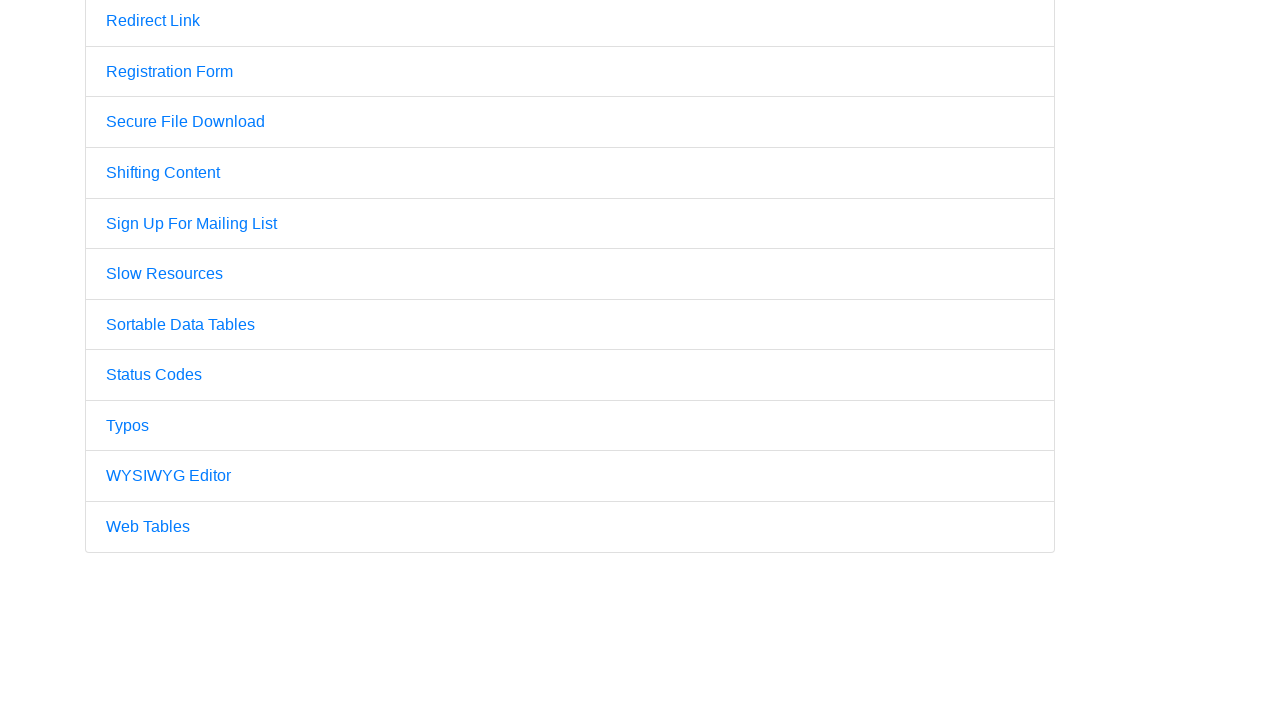

Pressed PageUp key again to scroll up further
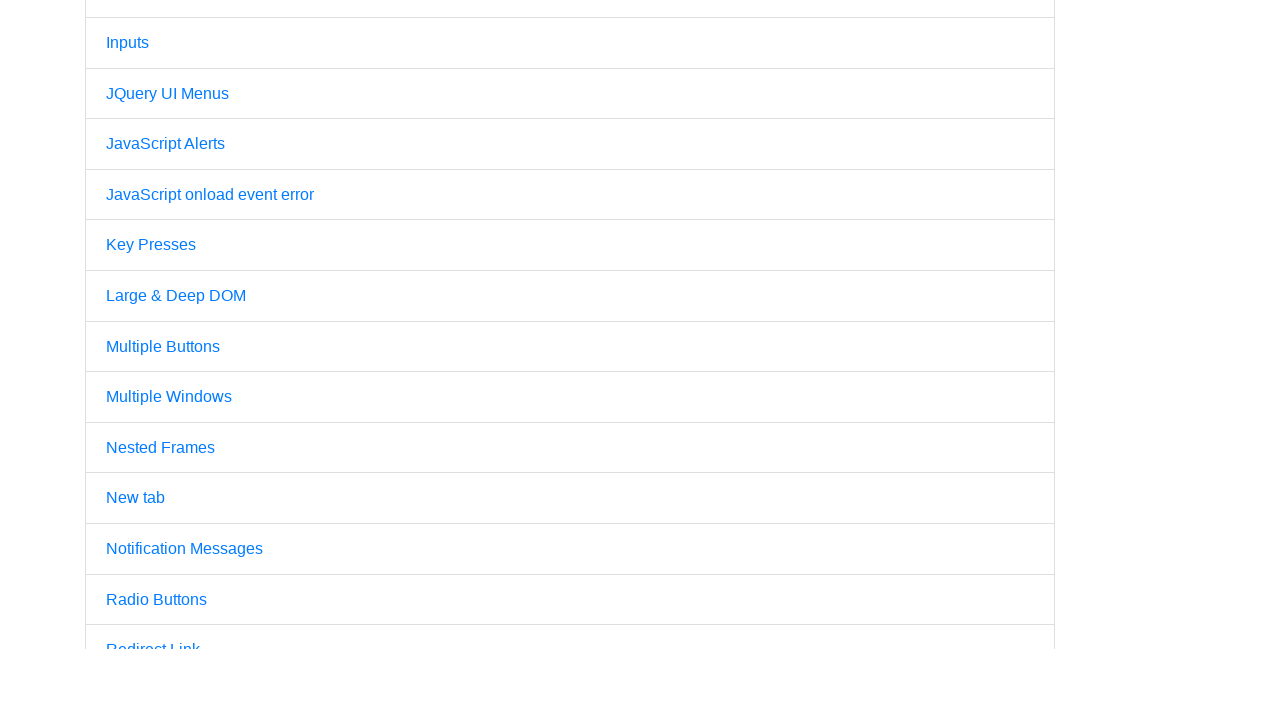

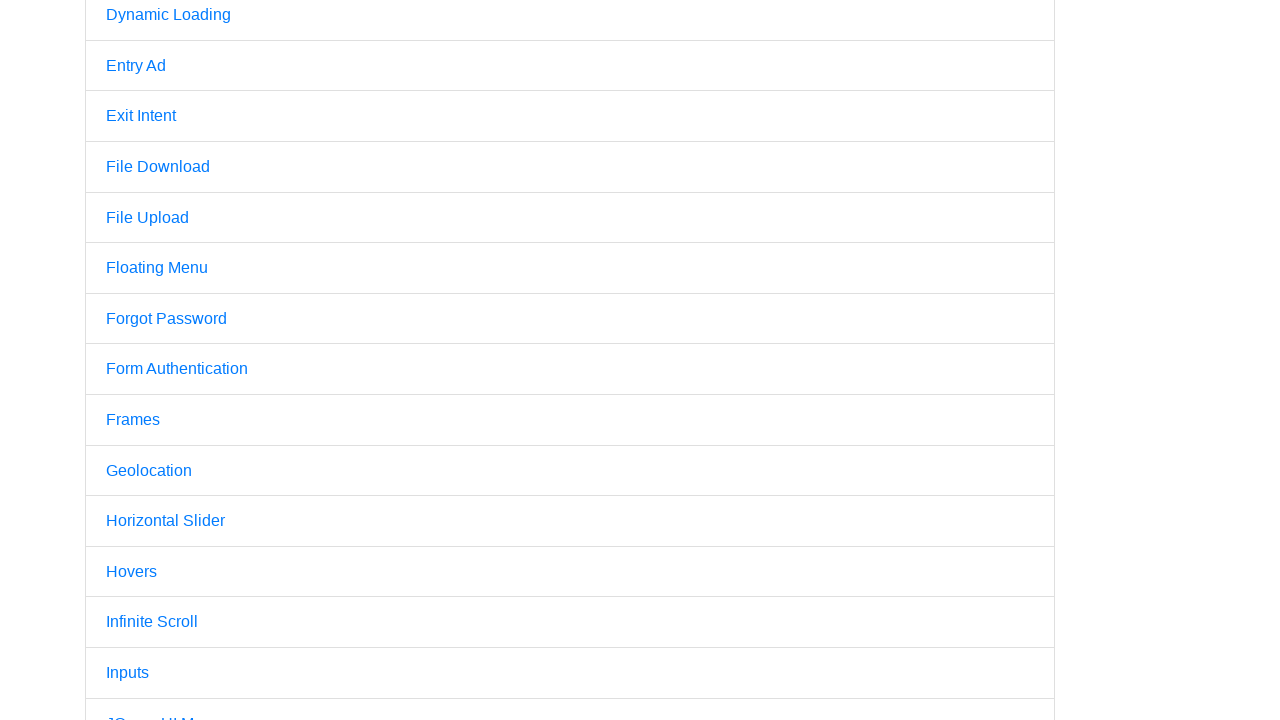